Clicks the History link and verifies navigation to the info page

Starting URL: https://www.99-bottles-of-beer.net/

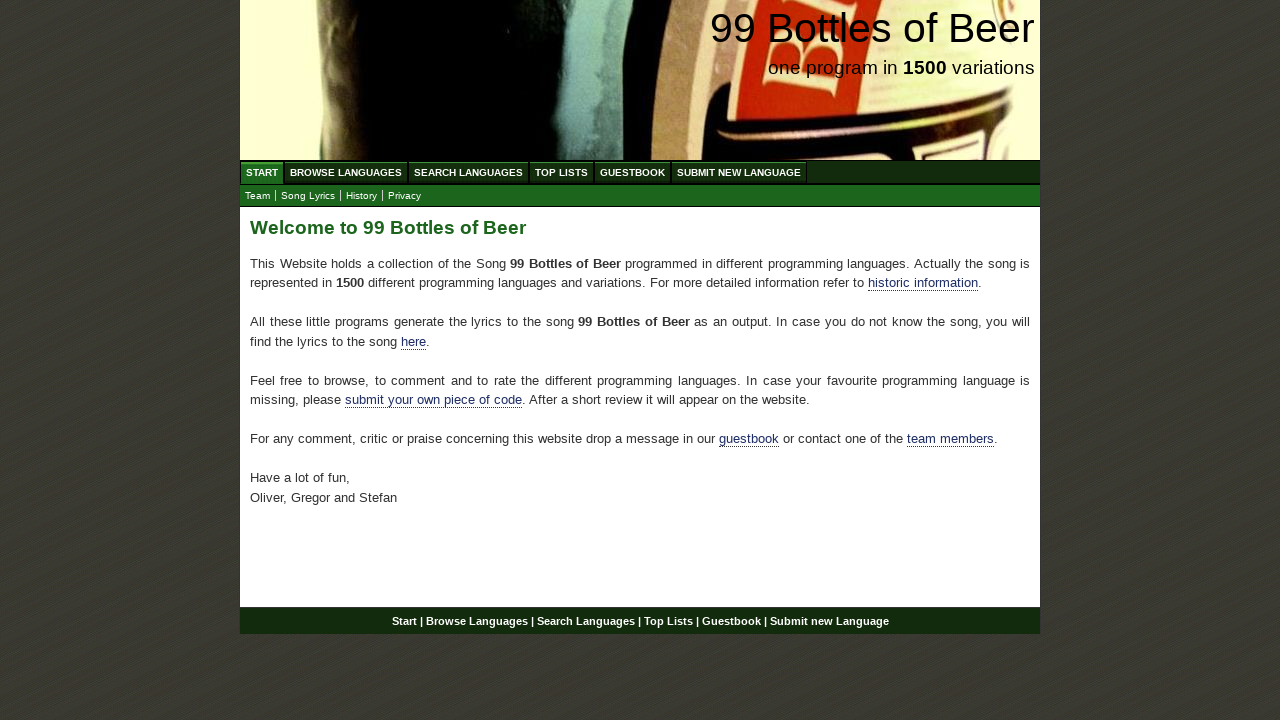

Clicked the History link at (362, 196) on a[href='info.html']
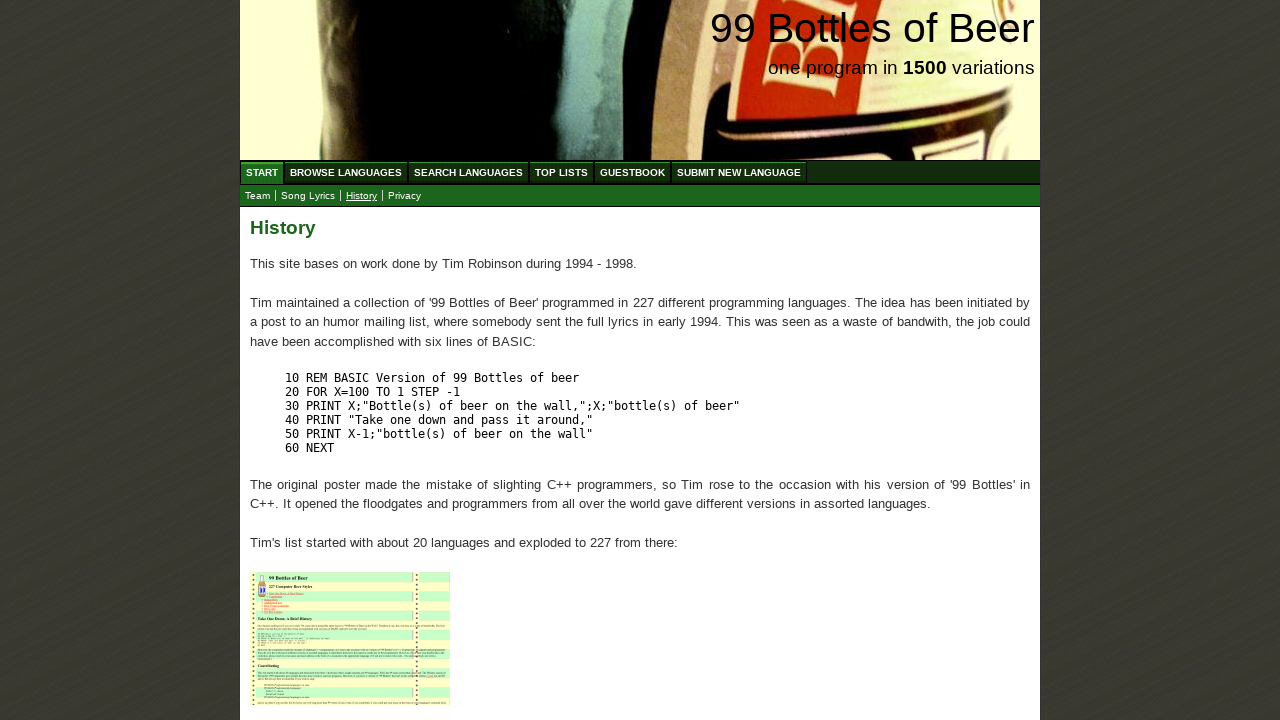

Verified navigation to info page
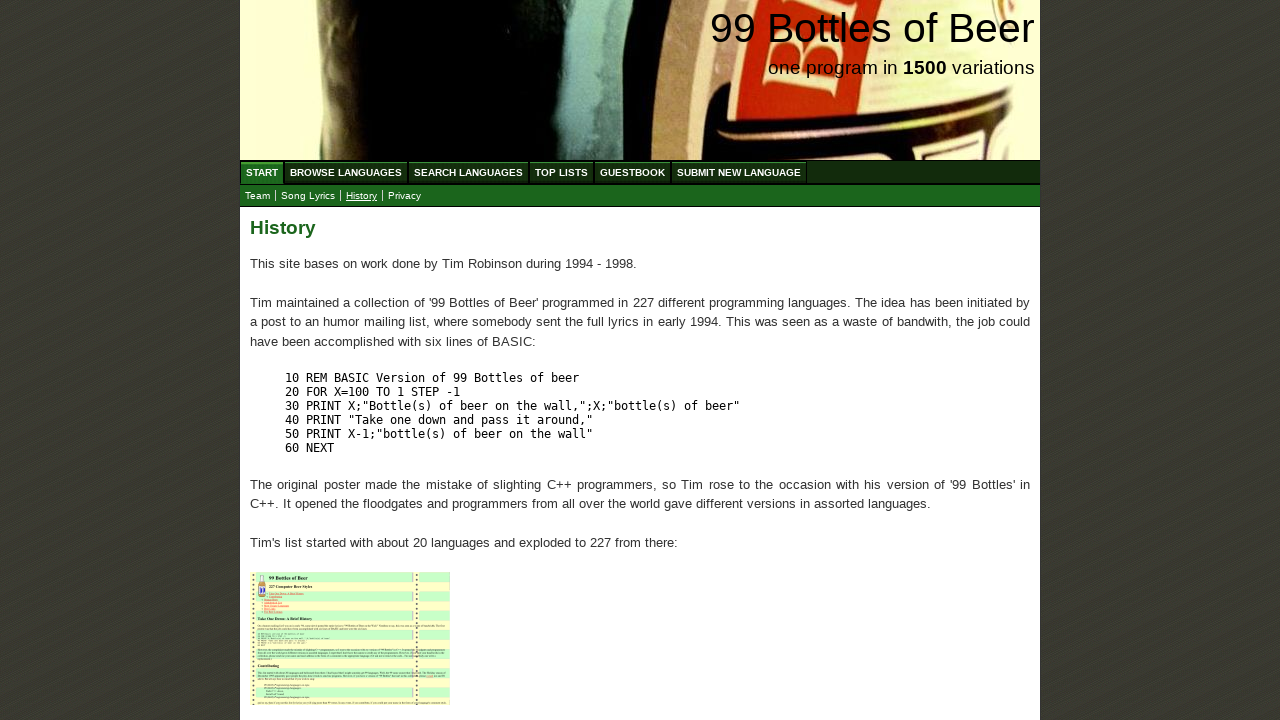

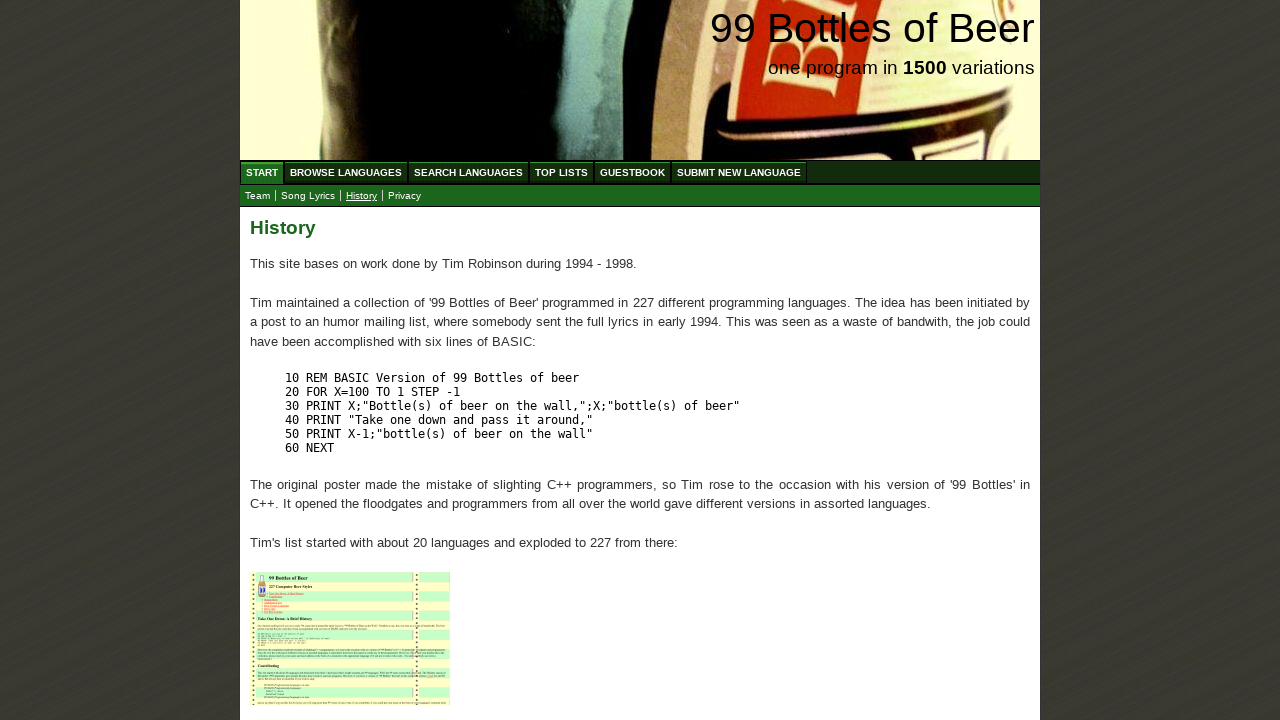